Tests hover functionality by hovering over an avatar image and verifying that additional user information (figcaption) becomes visible.

Starting URL: http://the-internet.herokuapp.com/hovers

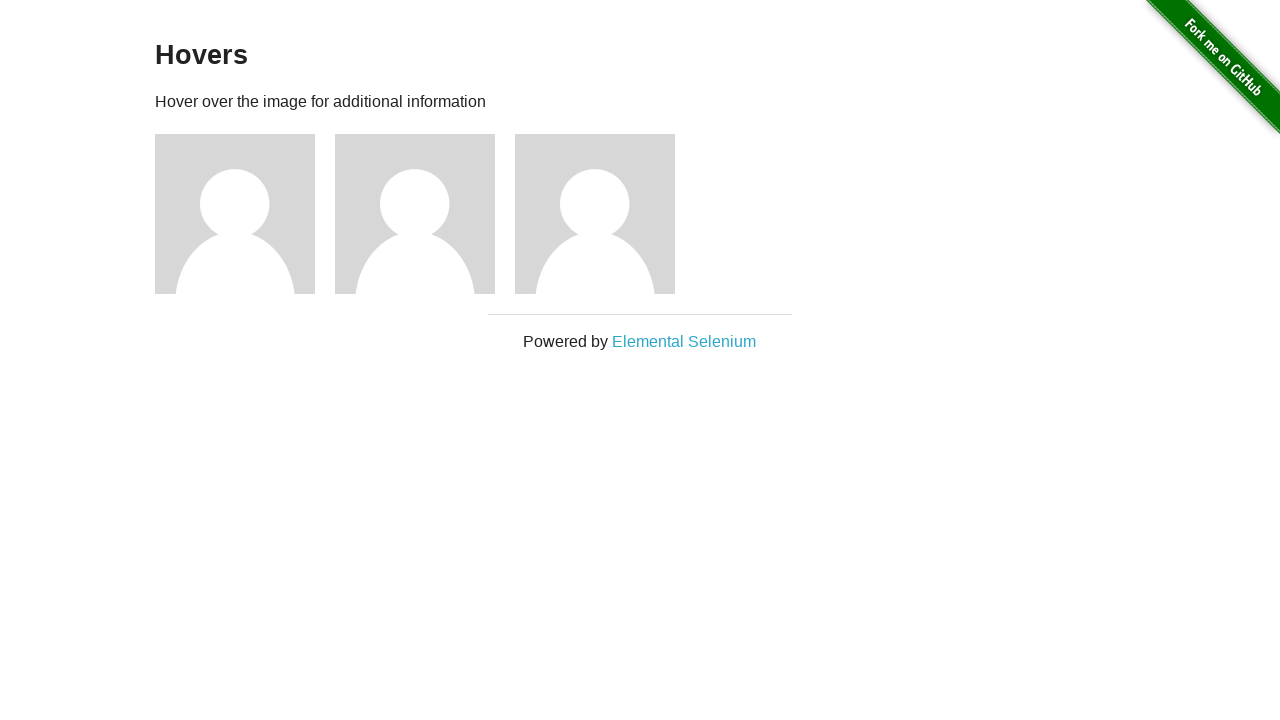

Hovered over the first avatar figure element at (245, 214) on .figure >> nth=0
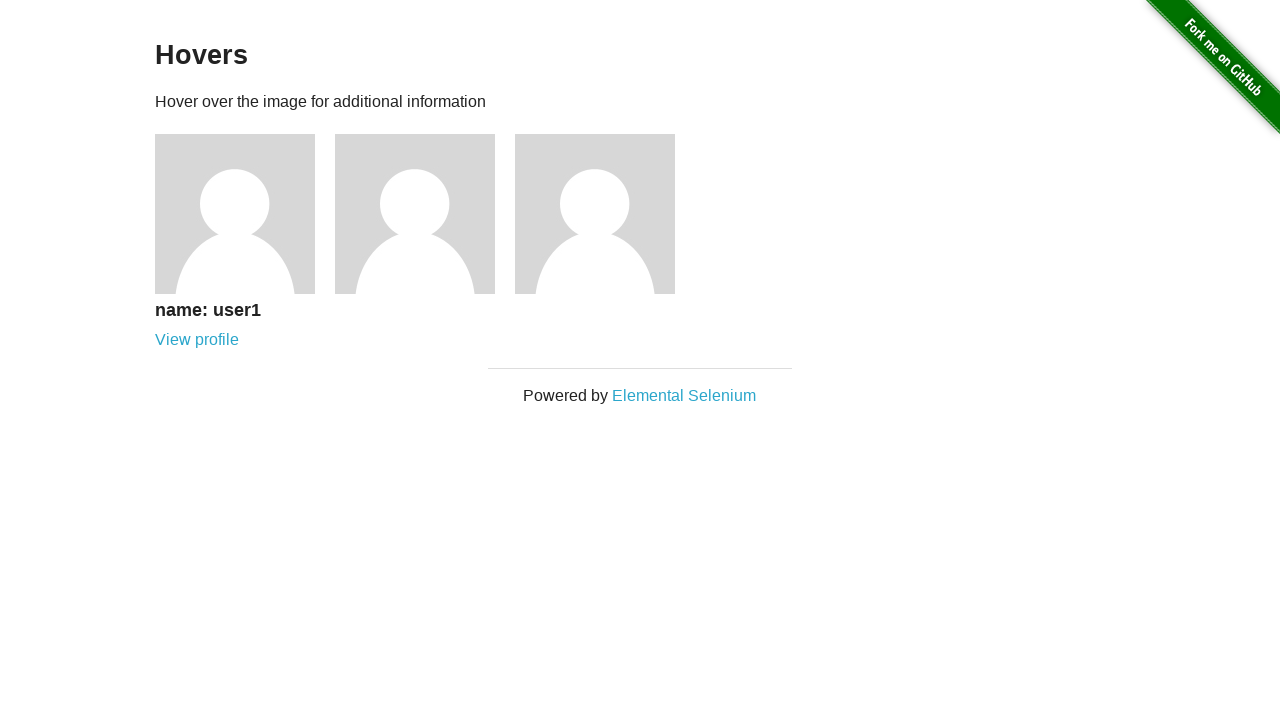

Figcaption element became visible after hover
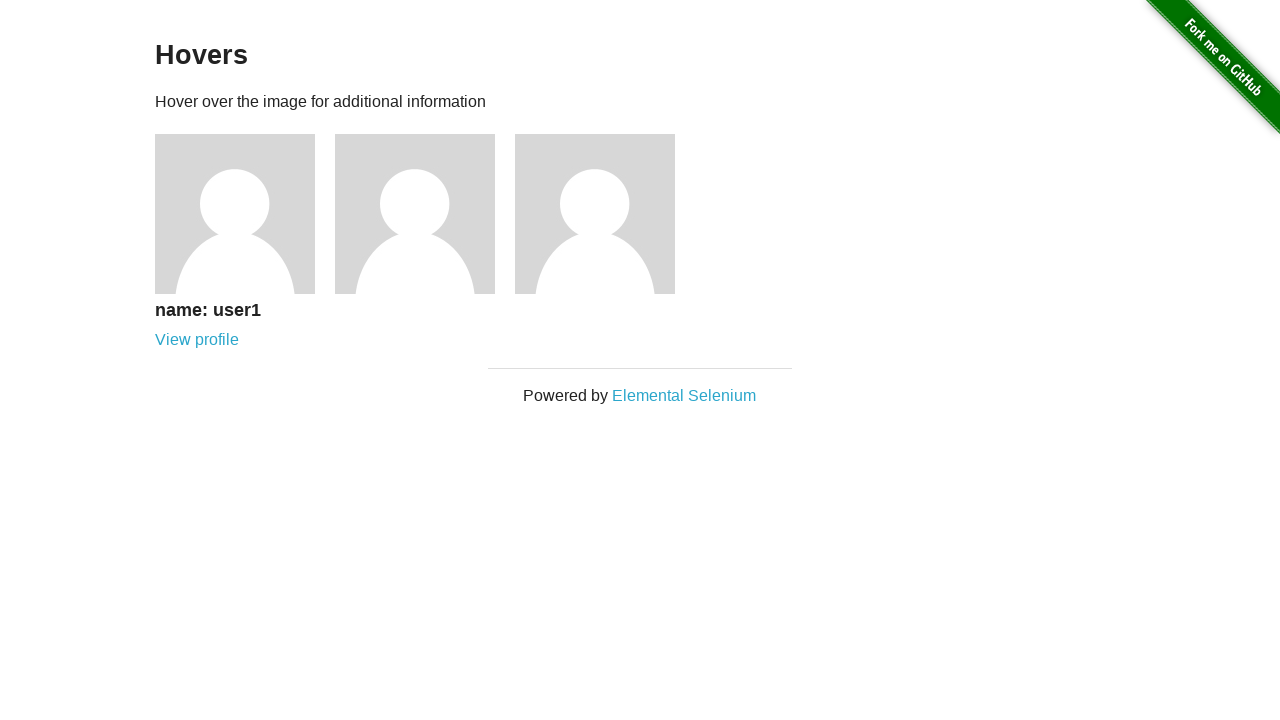

Verified that figcaption is visible
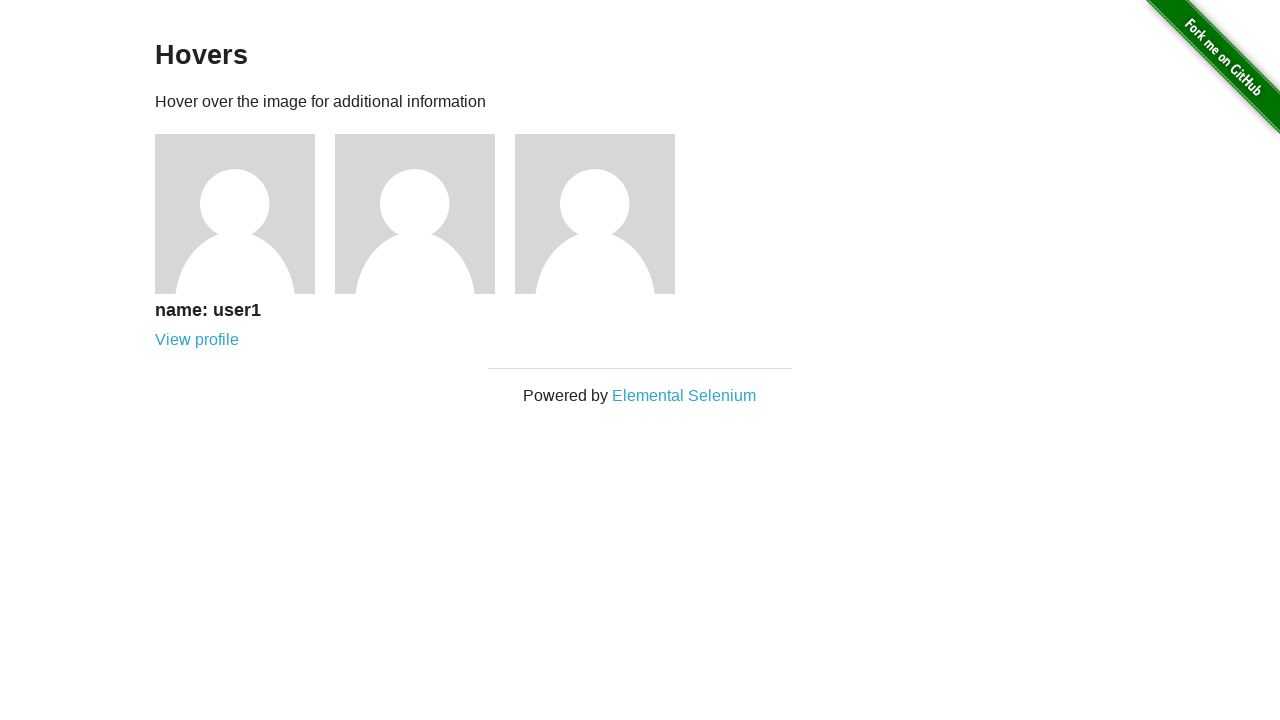

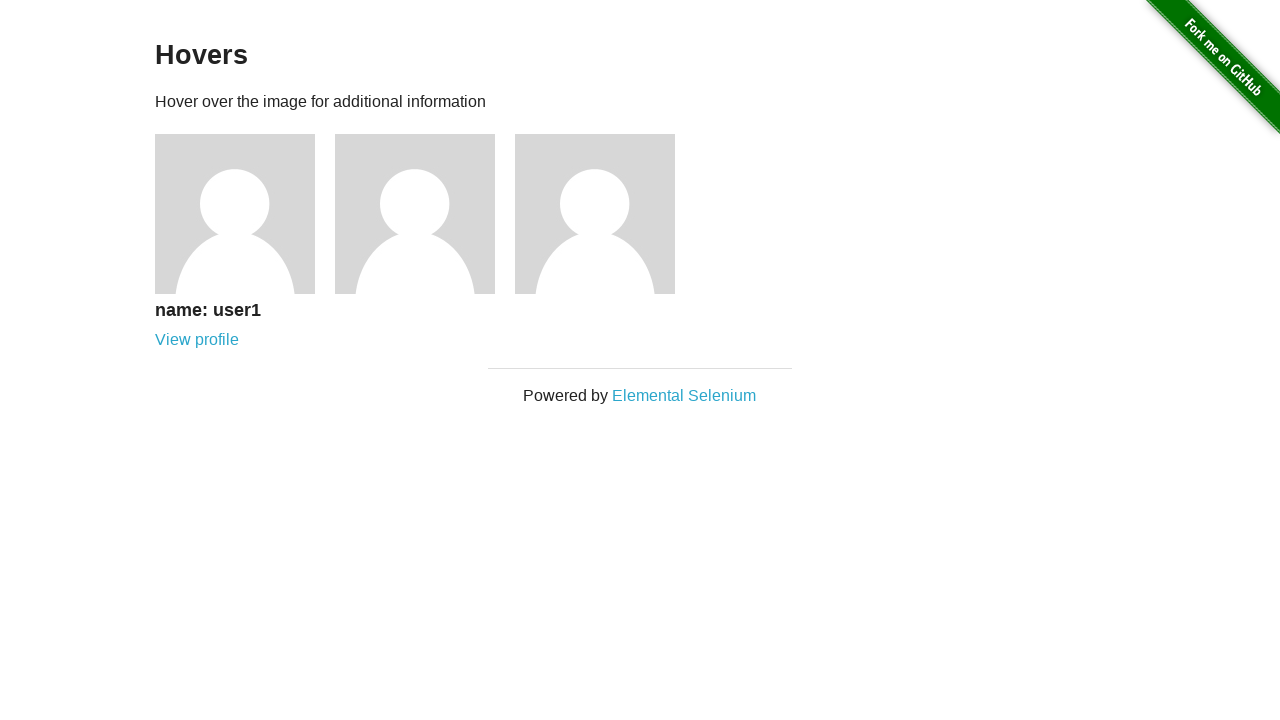